Tests navigation functionality by visiting QAlified website, navigating back, forward, and refreshing the page

Starting URL: https://qalified.com/

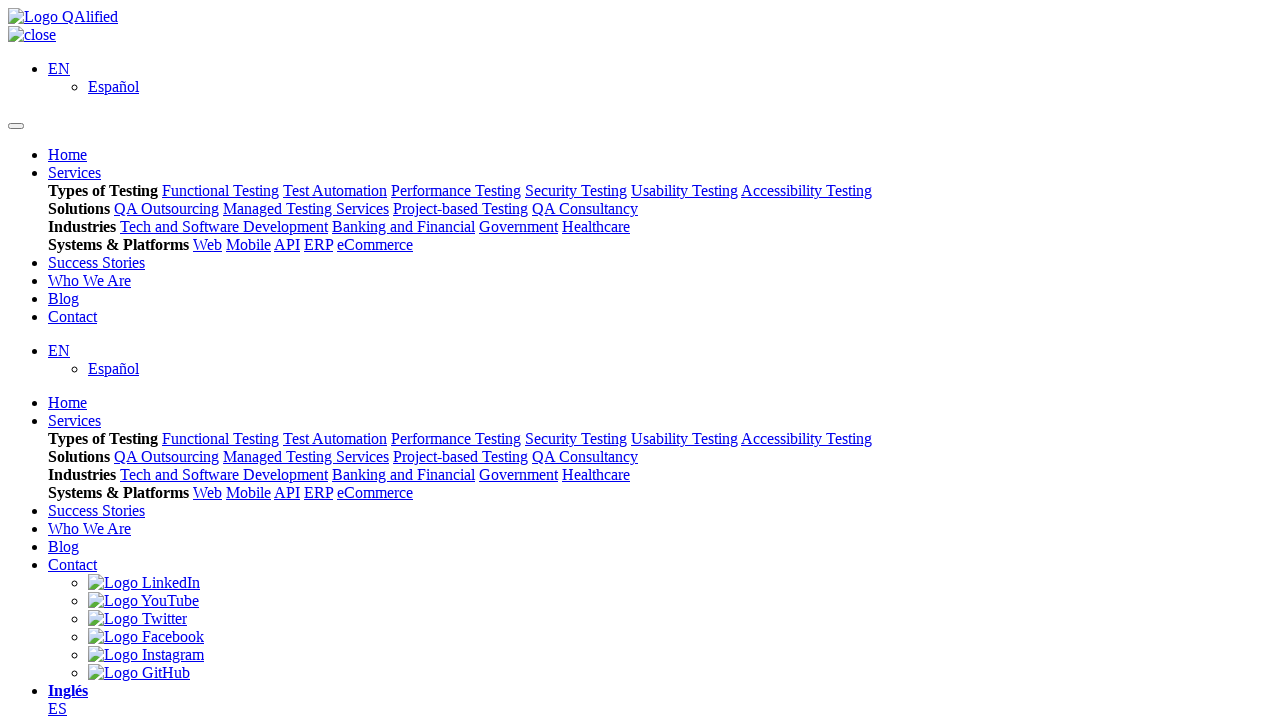

Navigated back to previous page
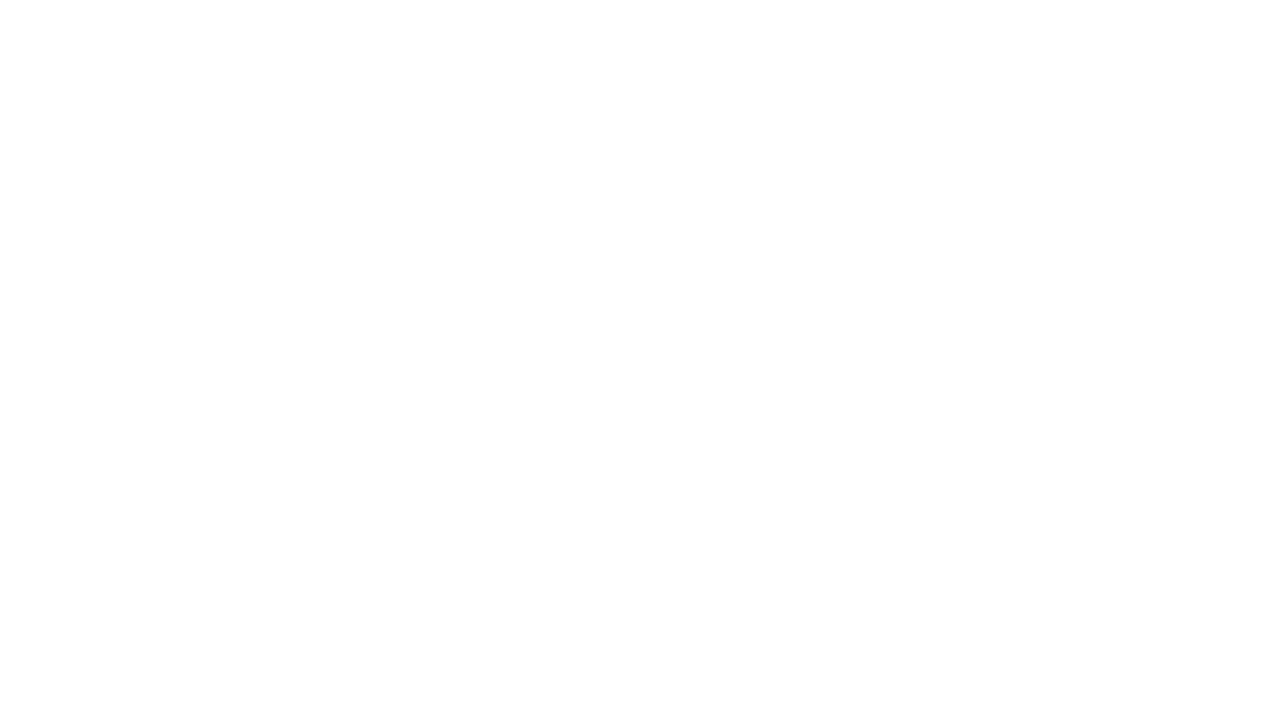

Navigated forward to next page
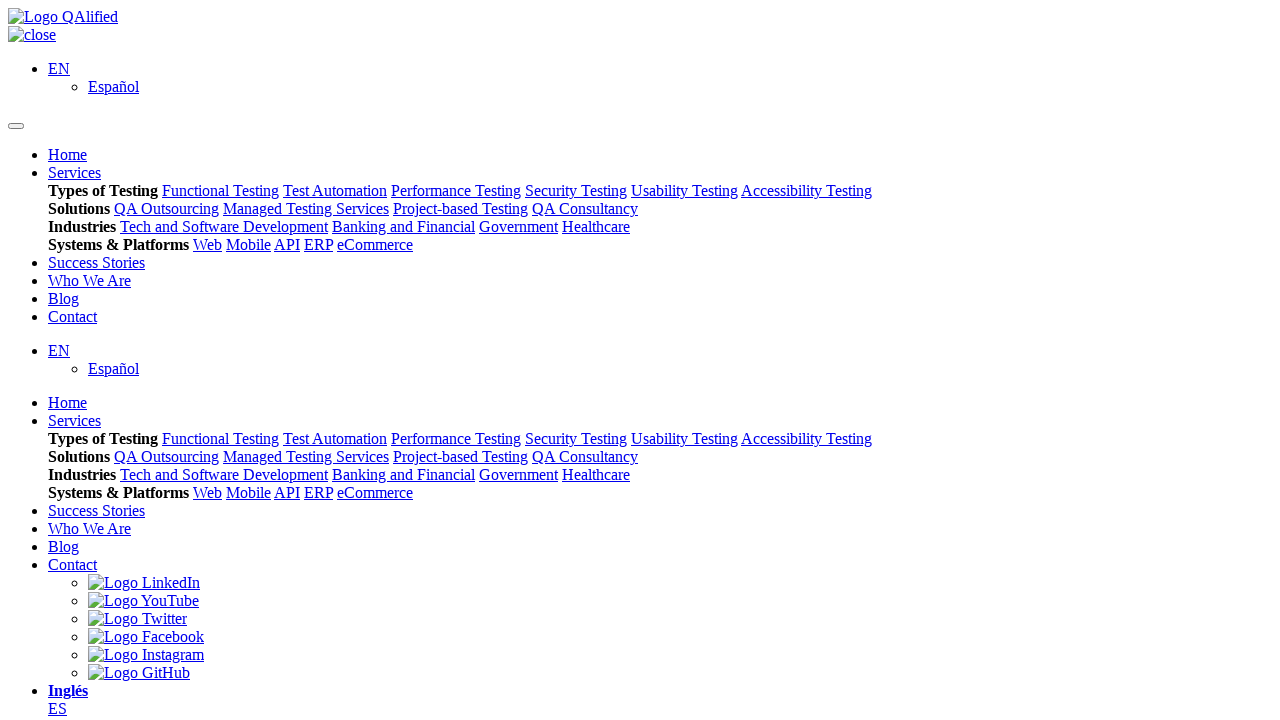

Refreshed the current page
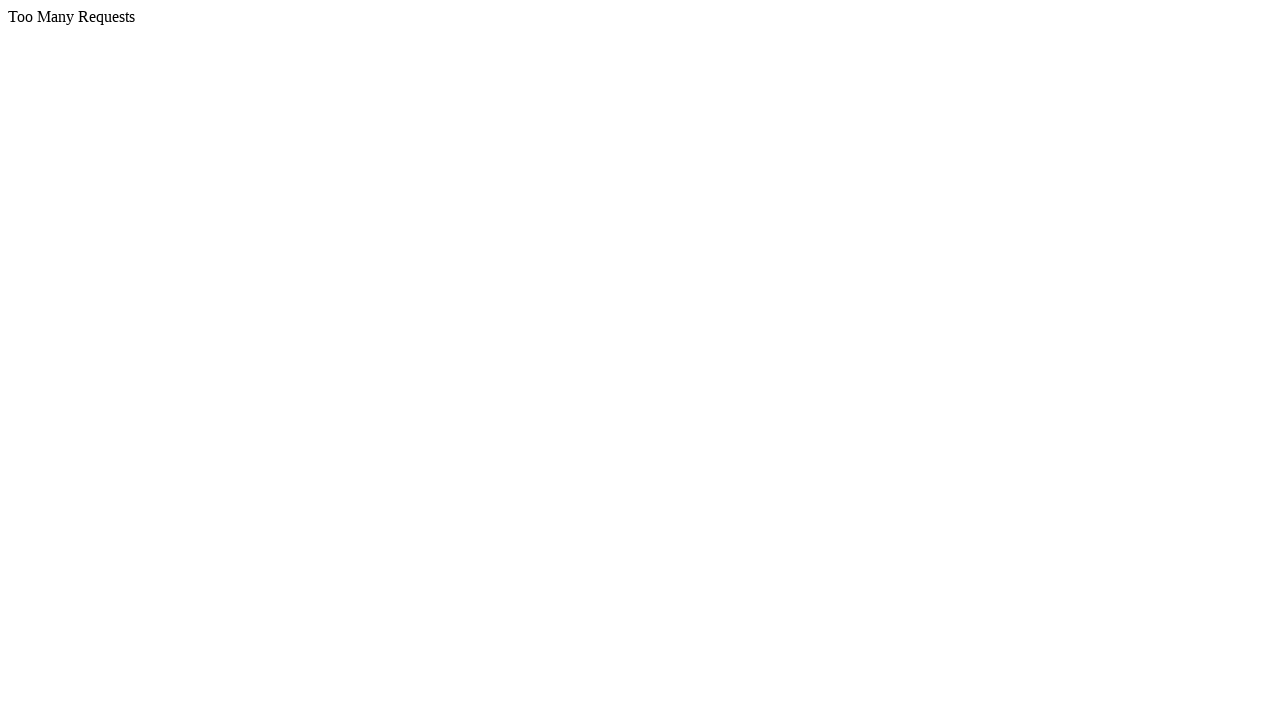

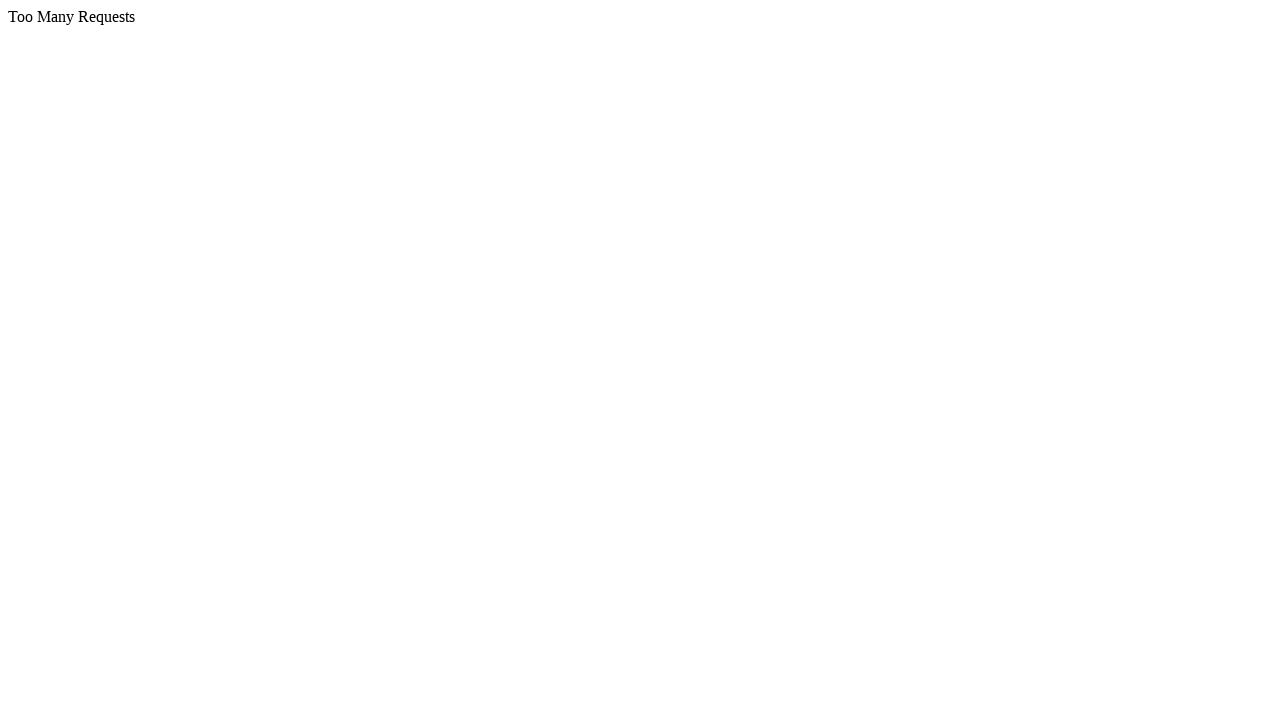